Tests navigation by clicking a link to open the DemoQA site in a new tab/window and verifying the URL.

Starting URL: https://www.toolsqa.com/selenium-training/

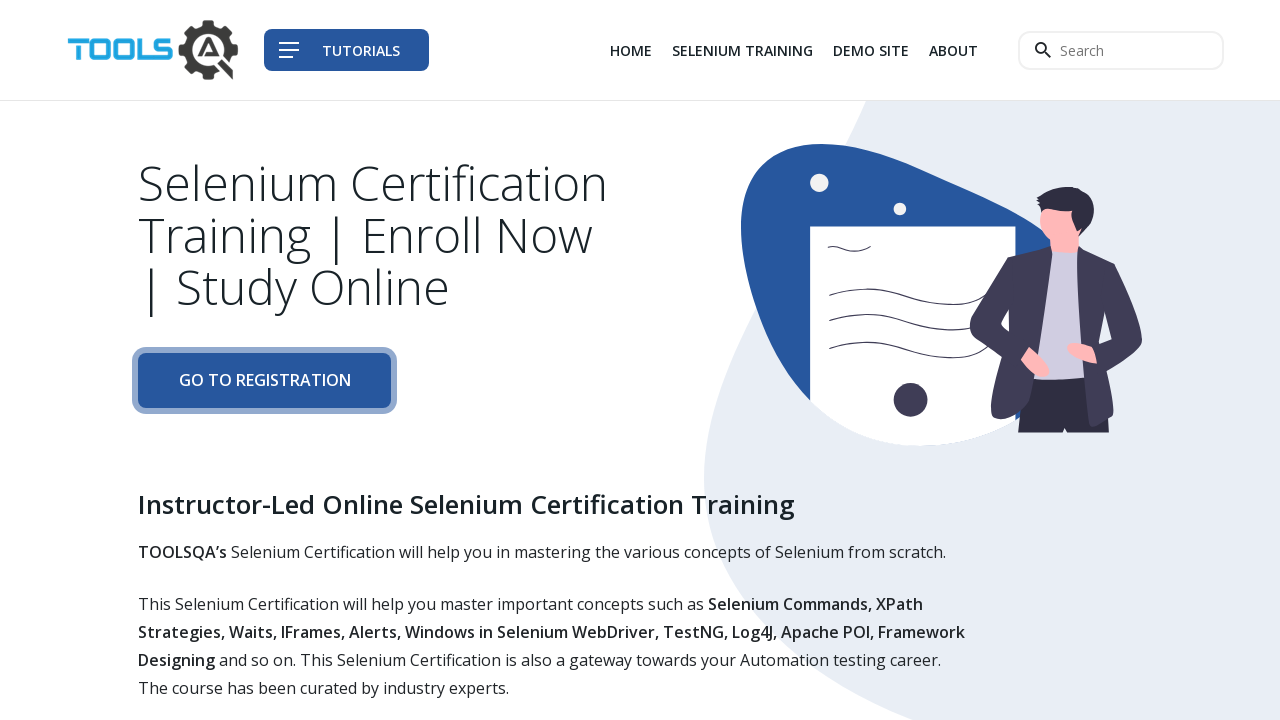

Clicked on the Demo Site link (3rd navigation item) to open DemoQA in new tab at (871, 50) on div.col-auto li:nth-child(3) a
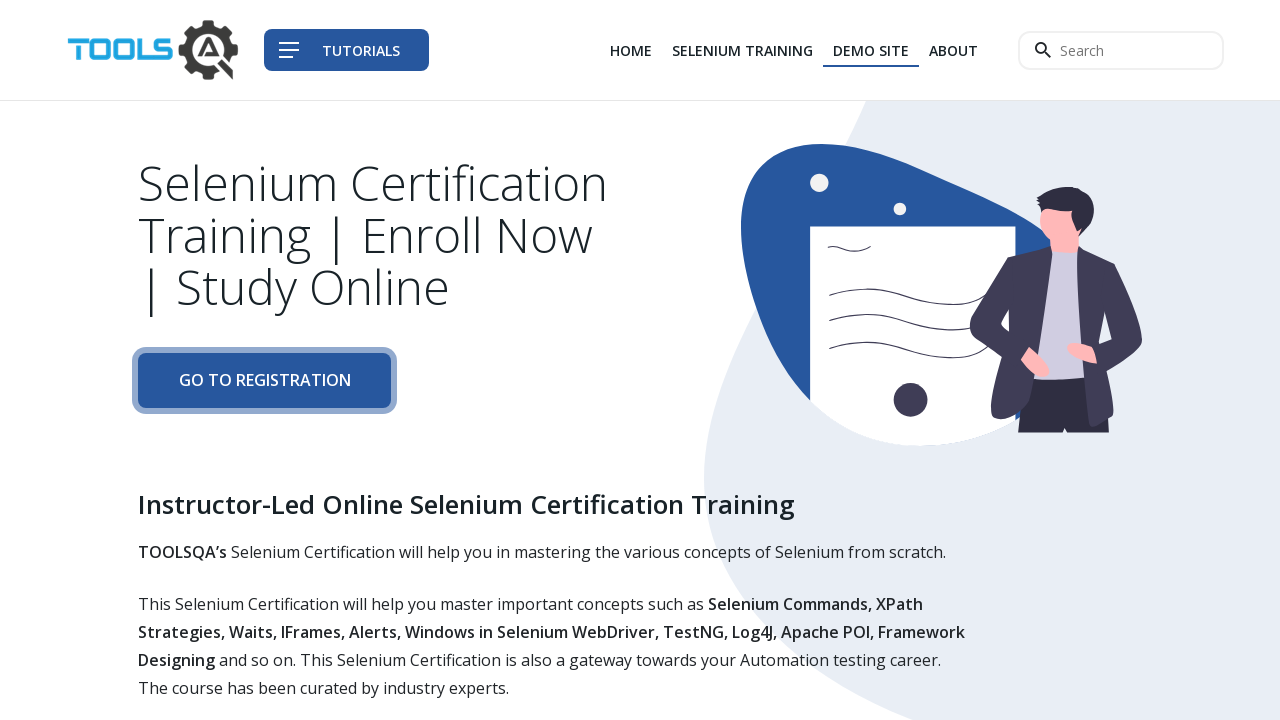

Captured new page object from context
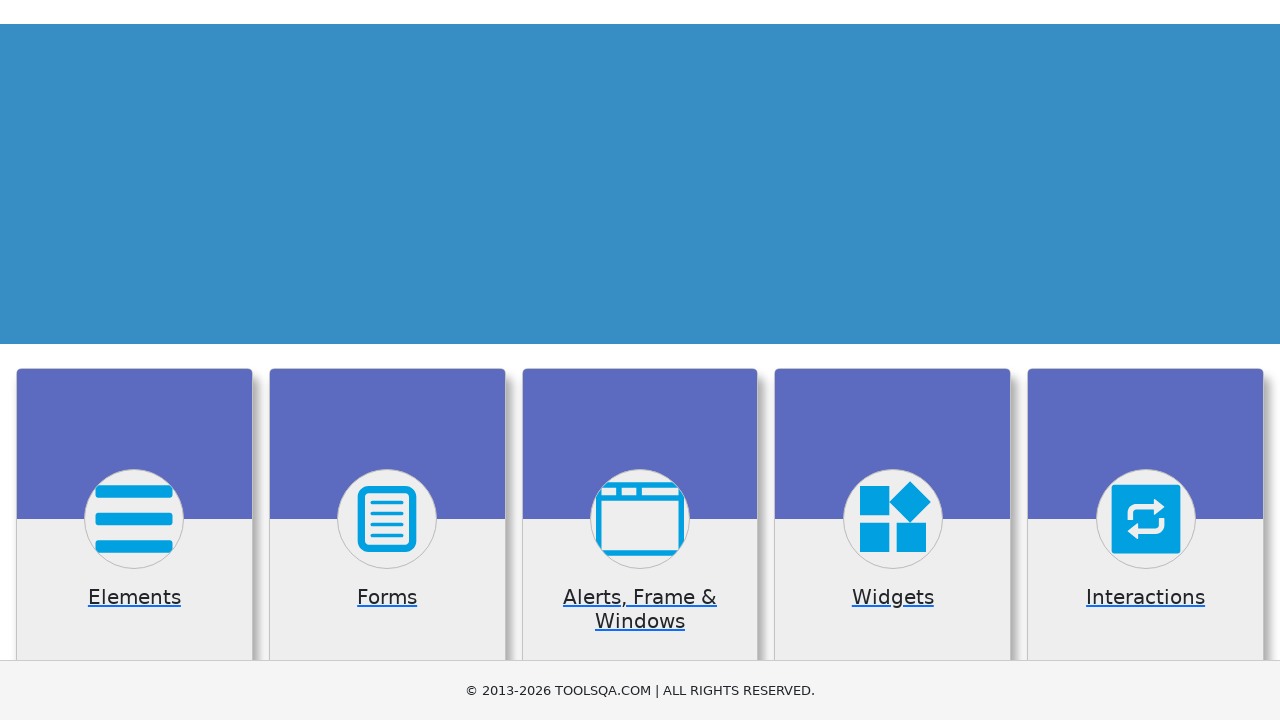

New page loaded successfully
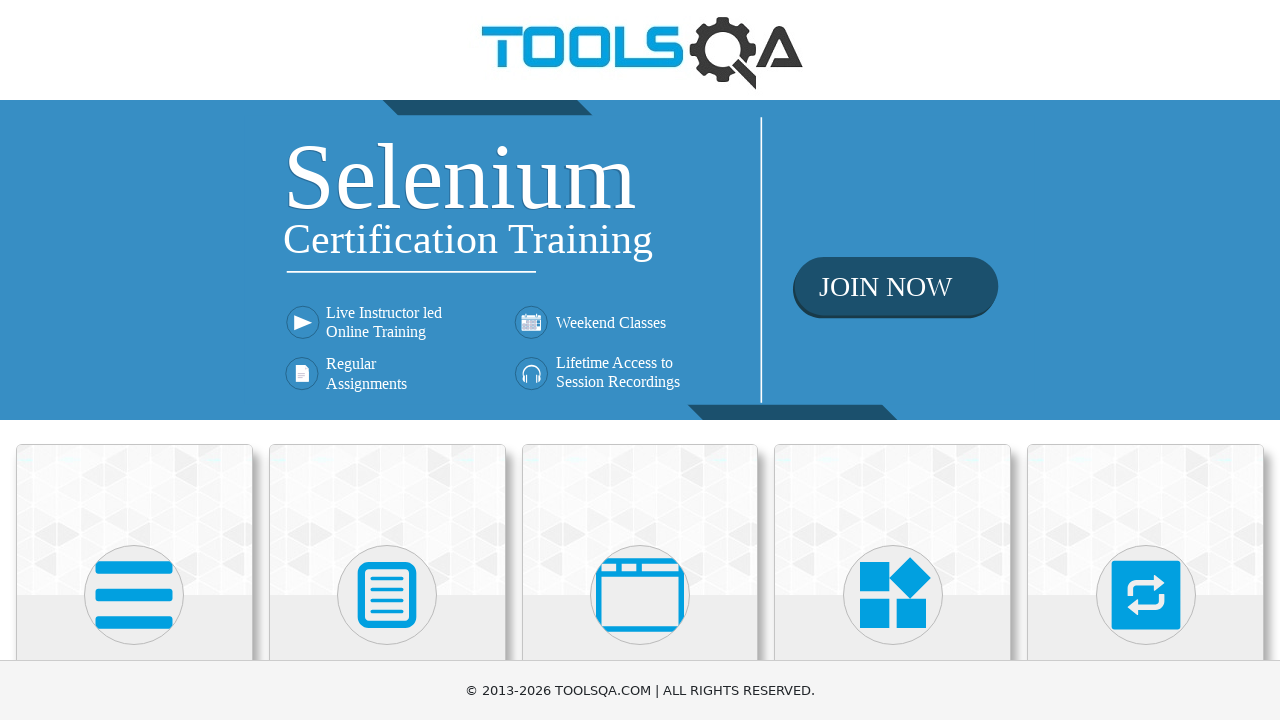

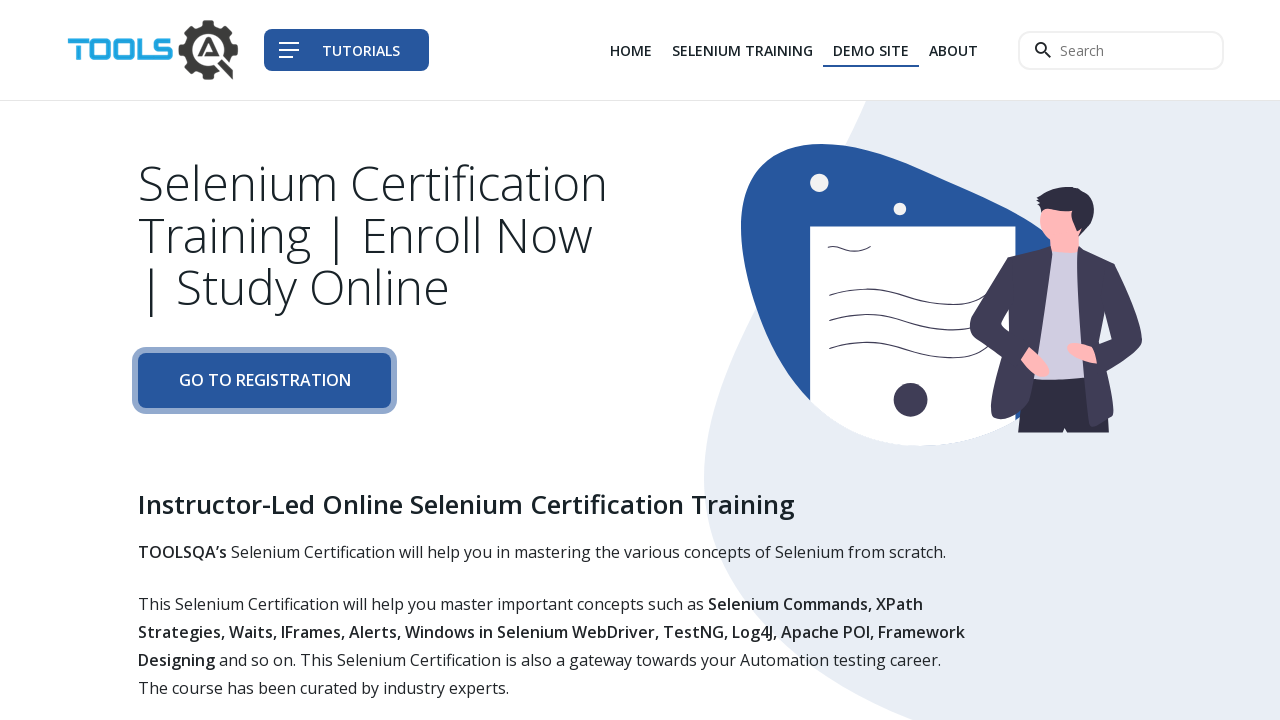